Tests that a button becomes visible after a delay by waiting for the "Visible After 5 seconds" button to appear and verifying it is displayed

Starting URL: https://demoqa.com/dynamic-properties

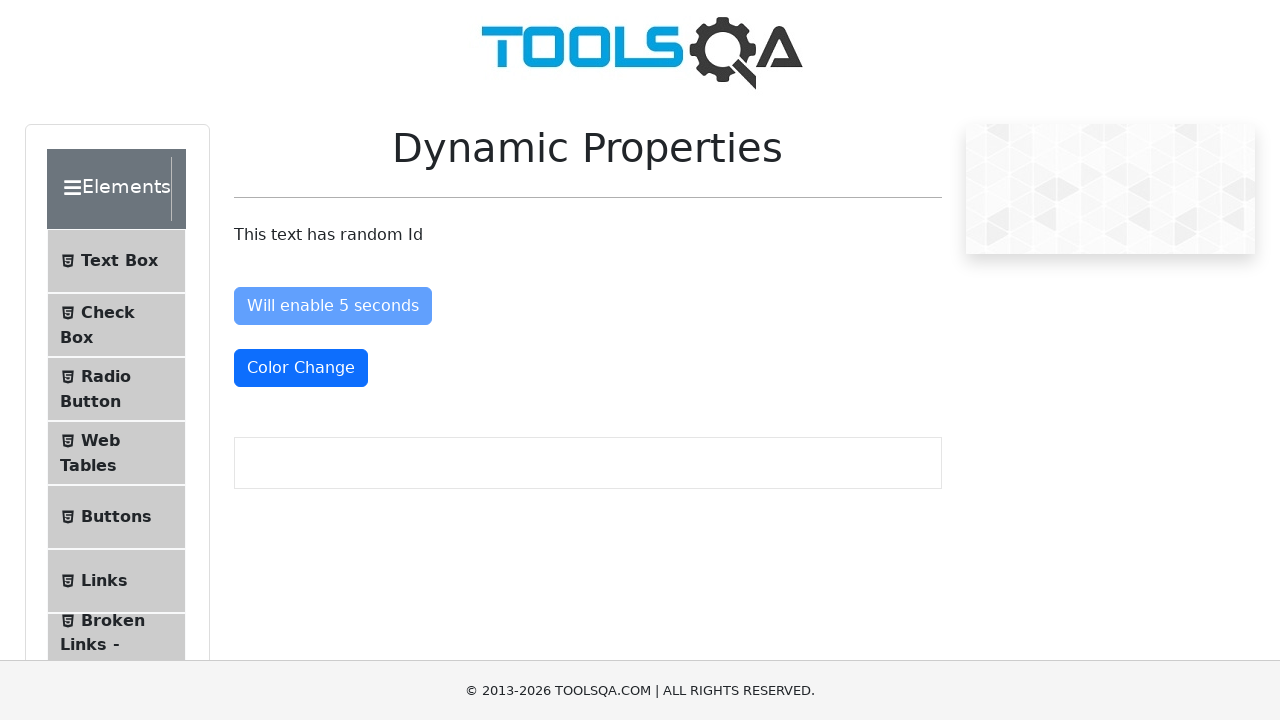

Waited for 'Visible After 5 seconds' button to appear on the page
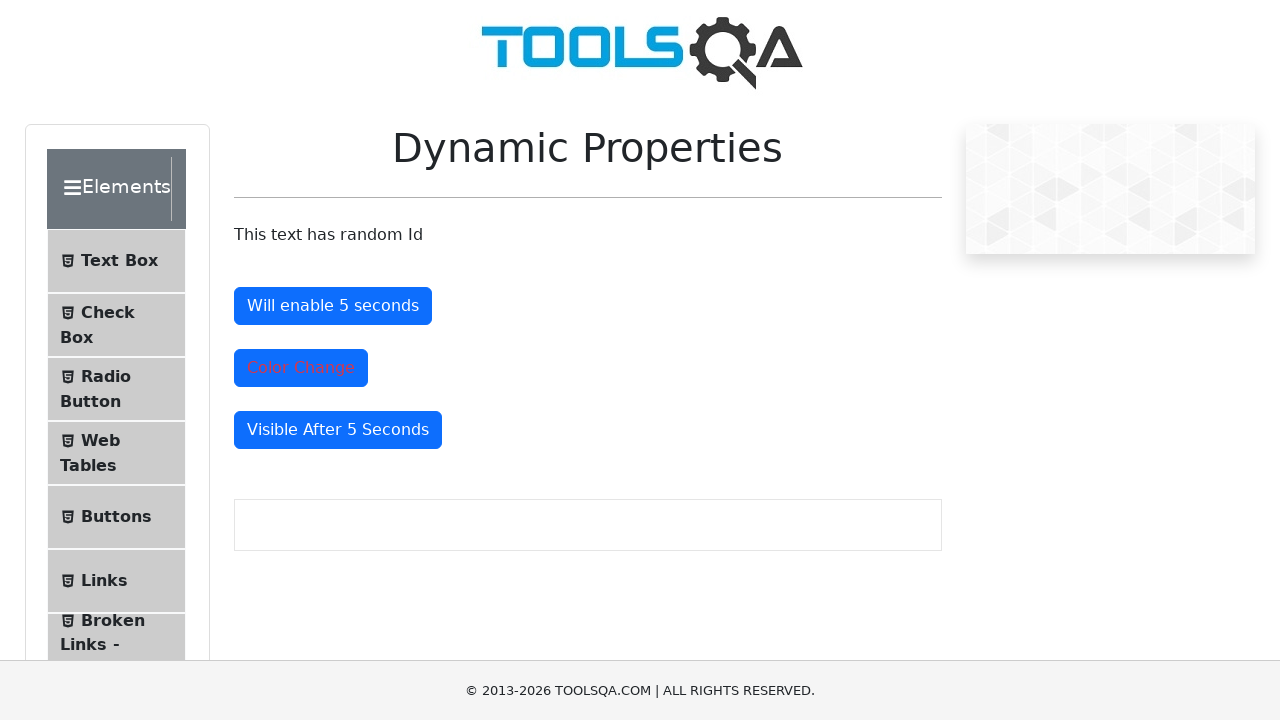

Verified that the button is displayed and visible
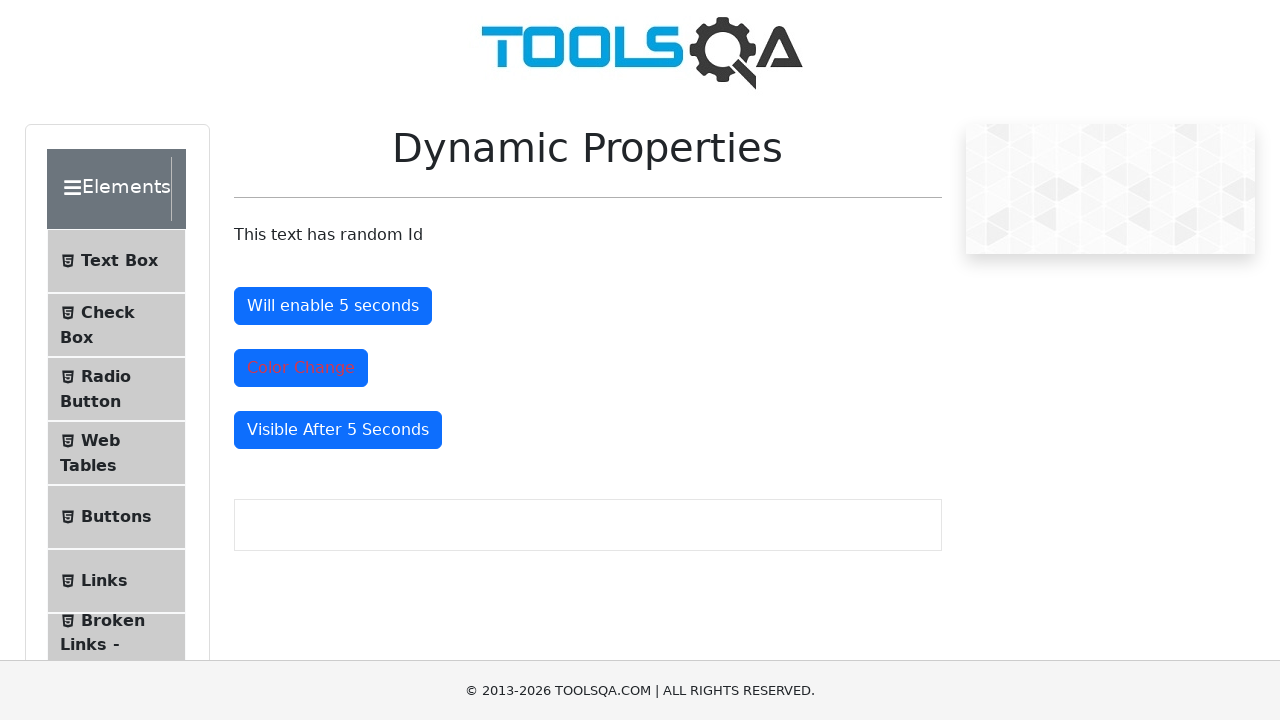

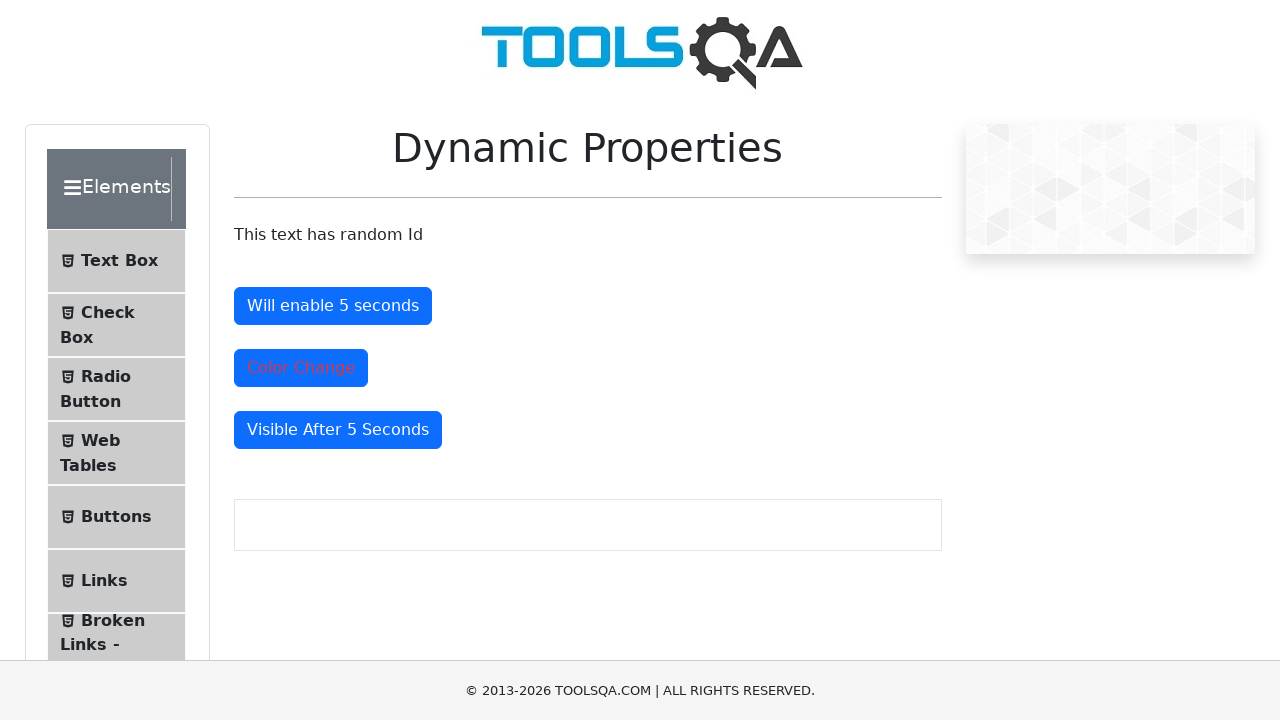